Tests nested iframe navigation by clicking on "Nested Frames" link, switching to the top frame, then to the middle frame, and verifying the content element is present.

Starting URL: https://the-internet.herokuapp.com/

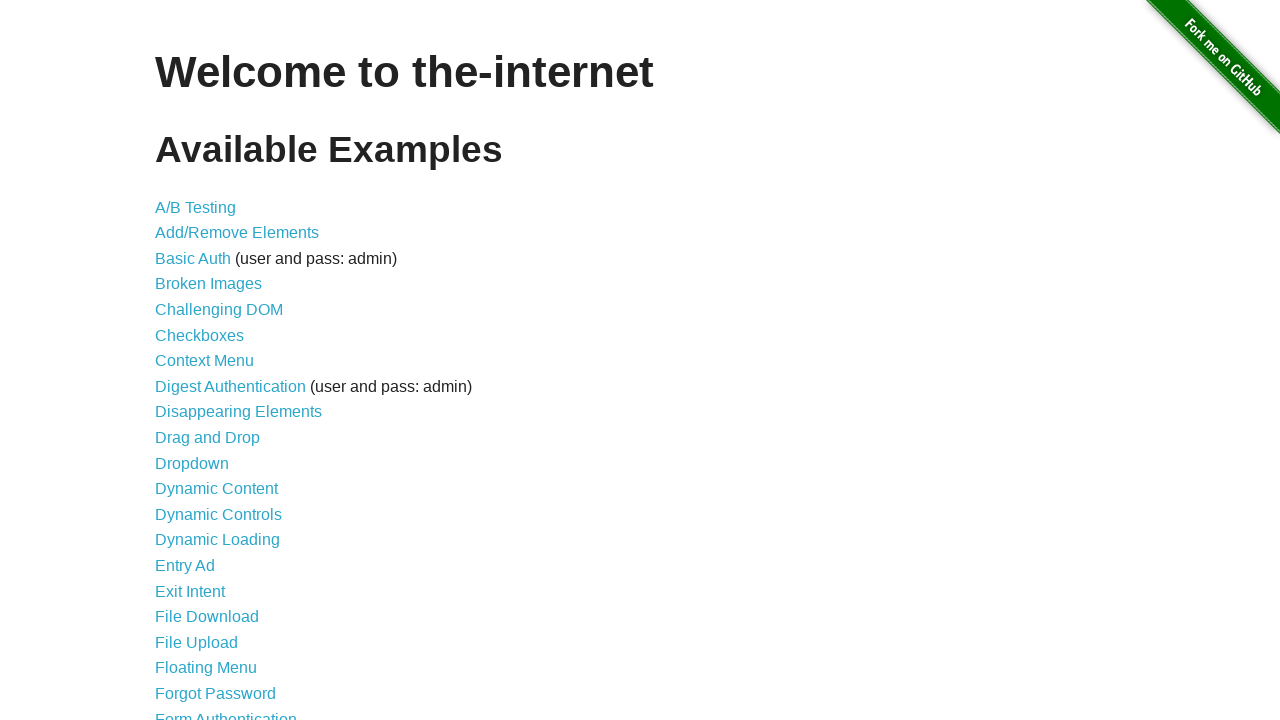

Clicked on 'Nested Frames' link at (210, 395) on text=Nested Frames
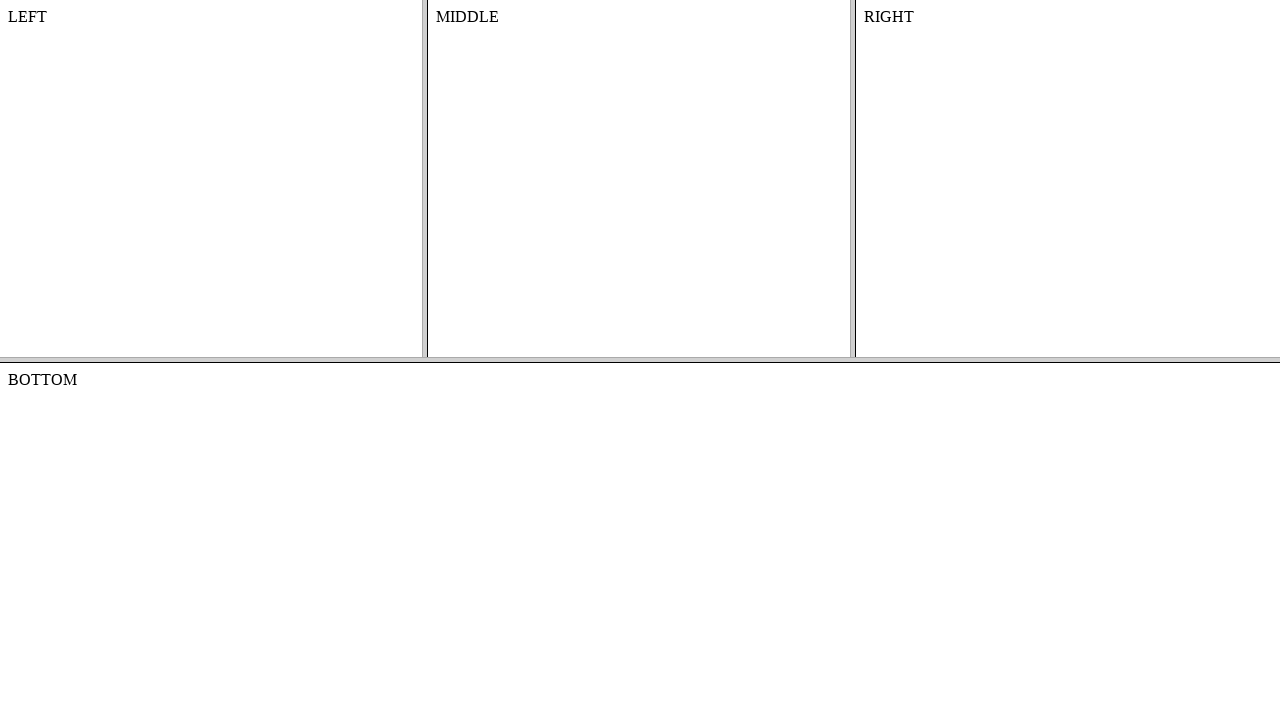

Located top frame
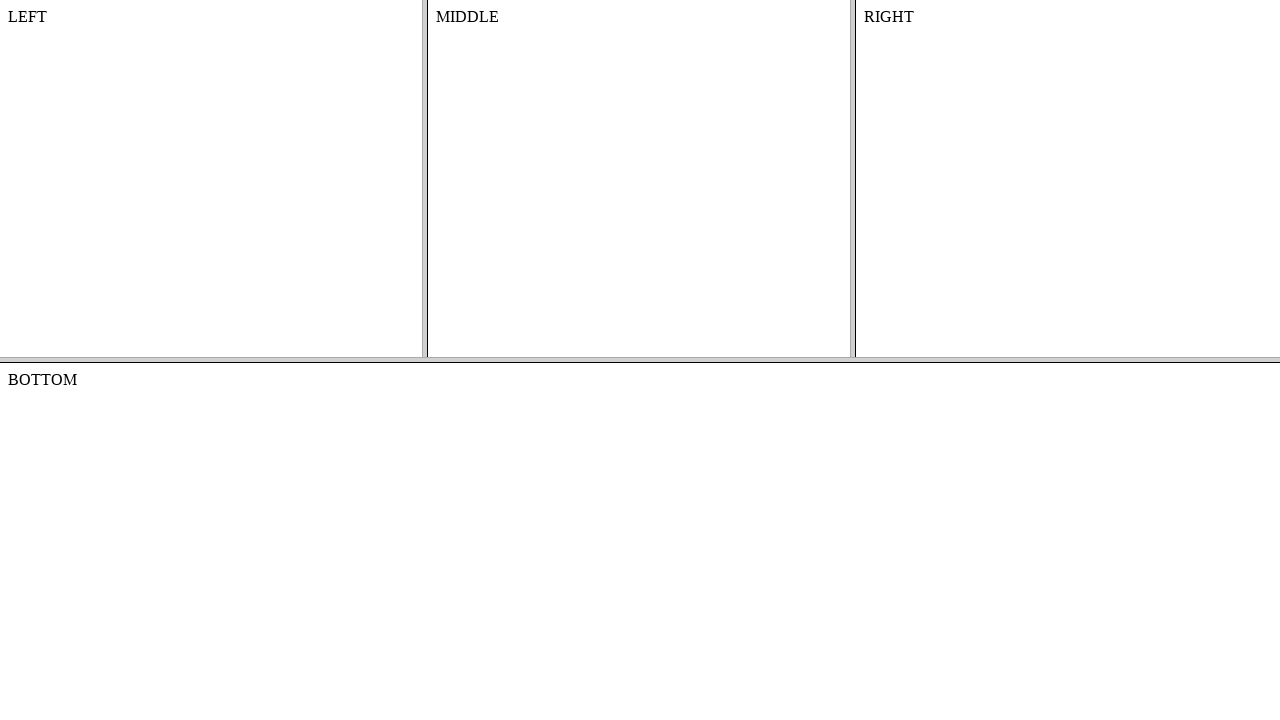

Located middle frame within top frame
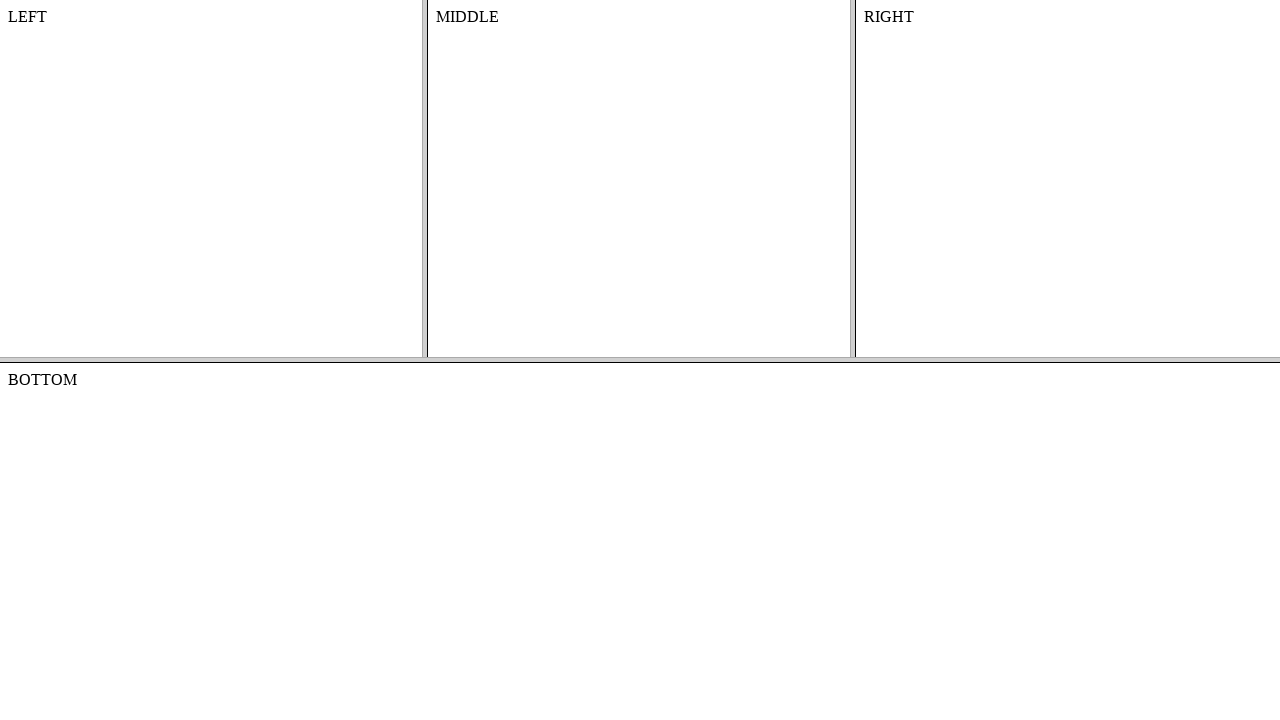

Verified content element is present in middle frame
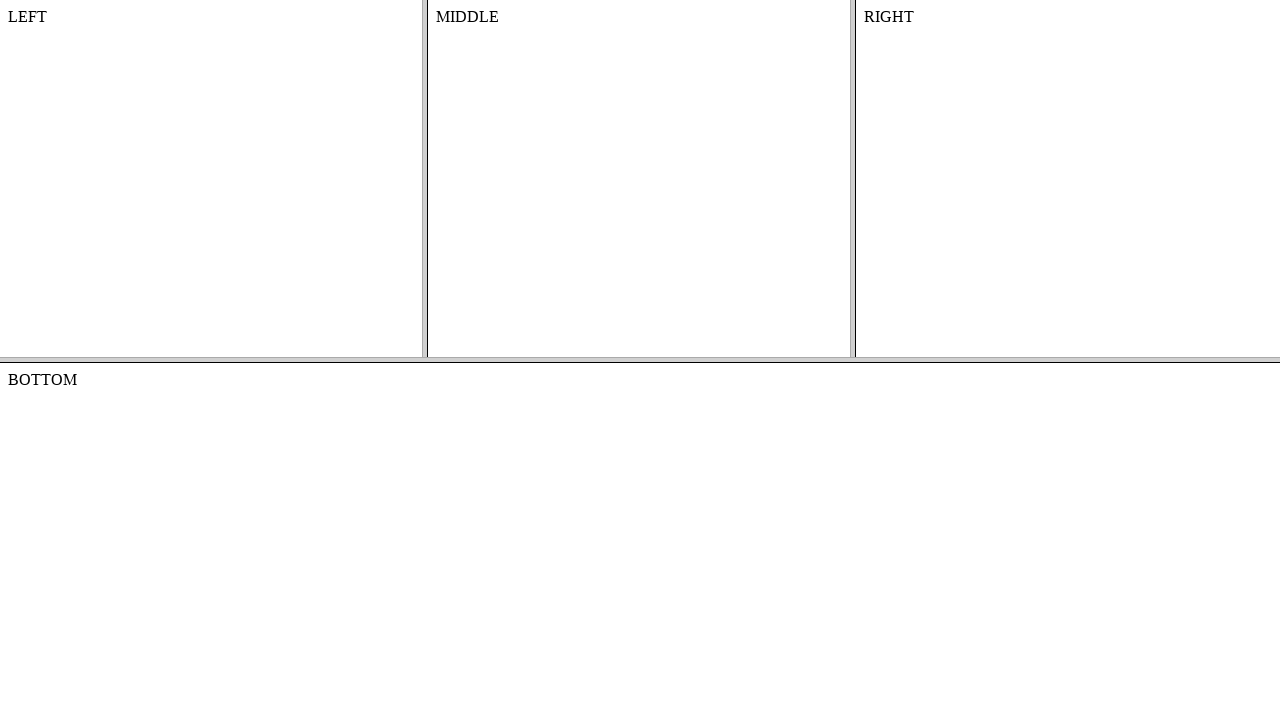

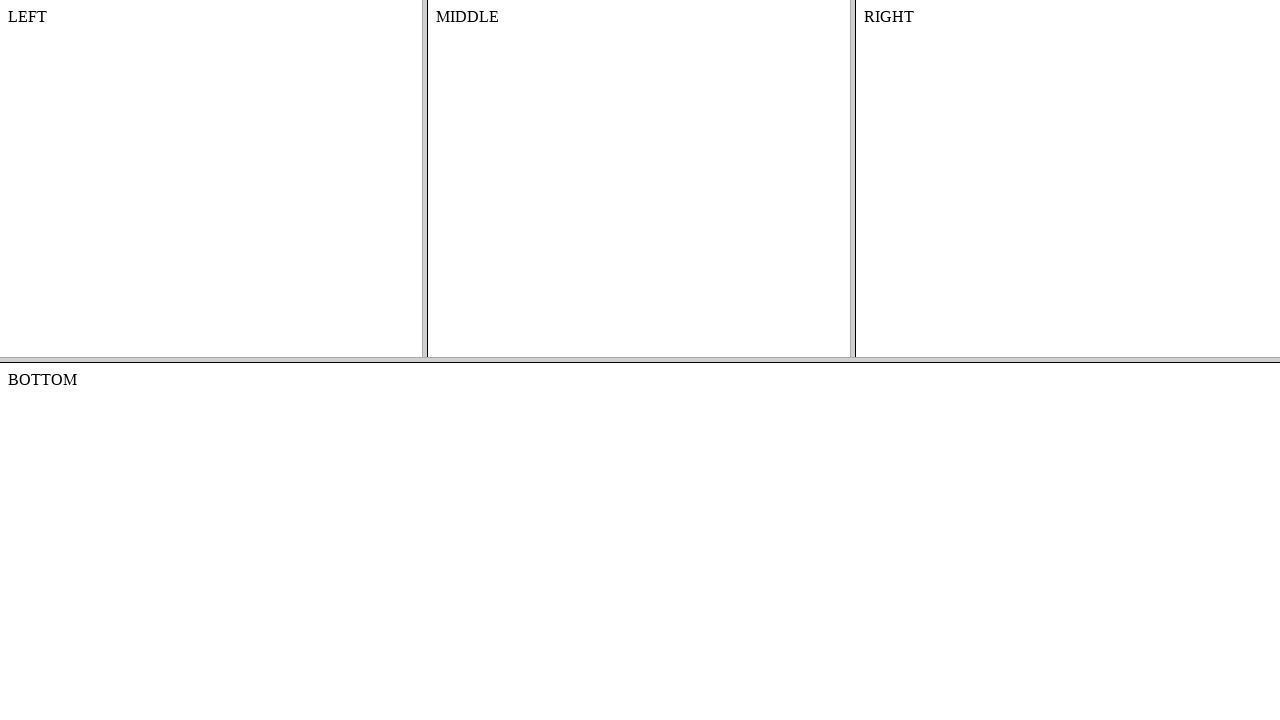